Tests dropdown functionality by verifying dropdown options and selecting different items from the dropdown menu

Starting URL: http://the-internet.herokuapp.com/dropdown

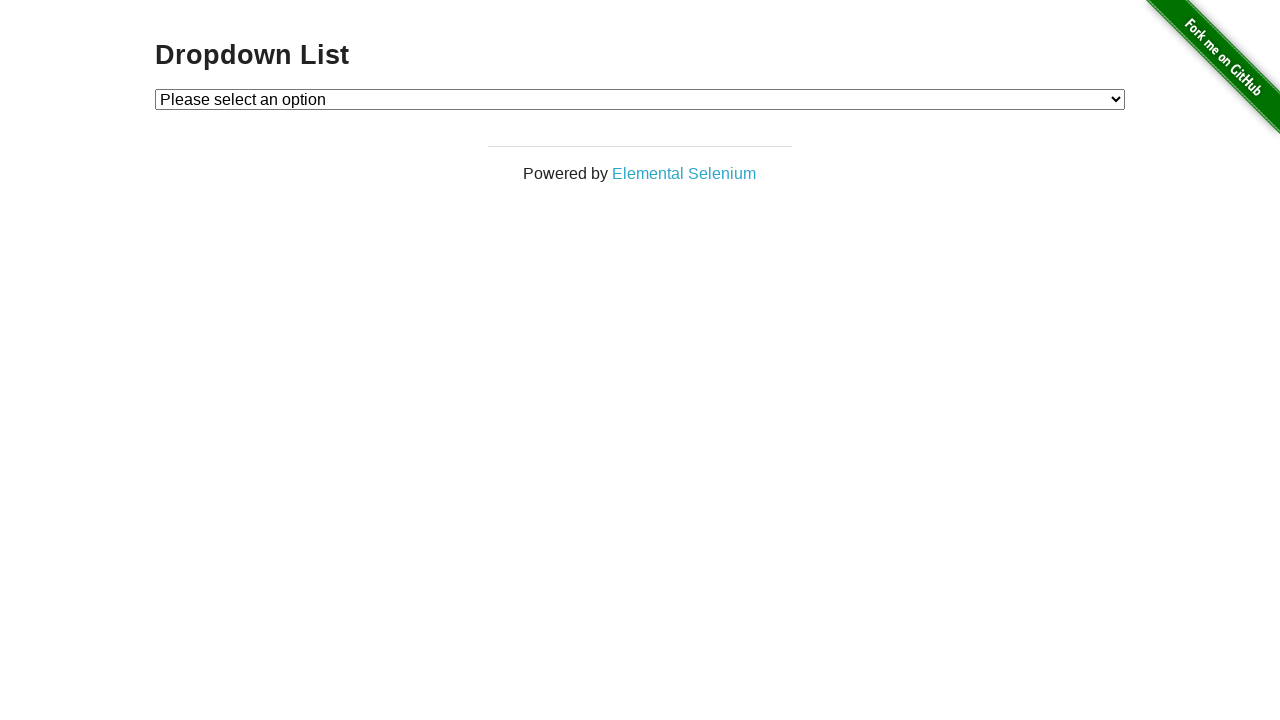

Retrieved all dropdown option text contents
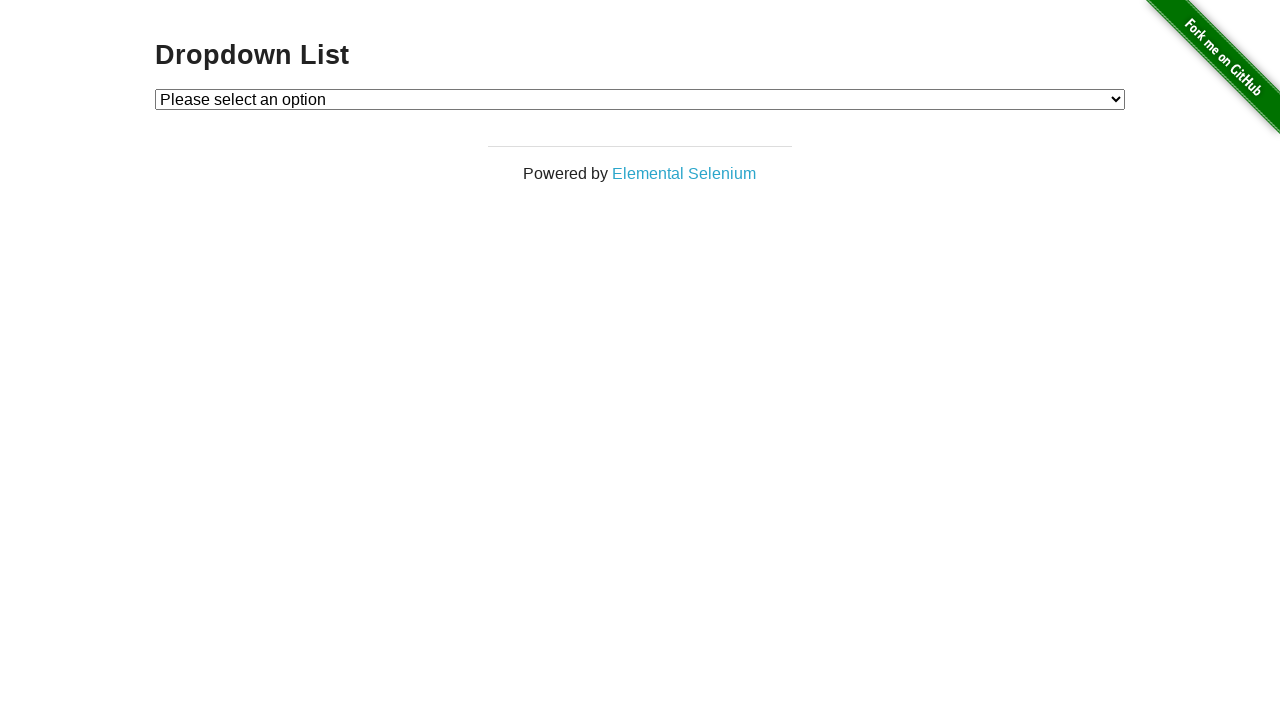

Verified first option is 'Please select an option'
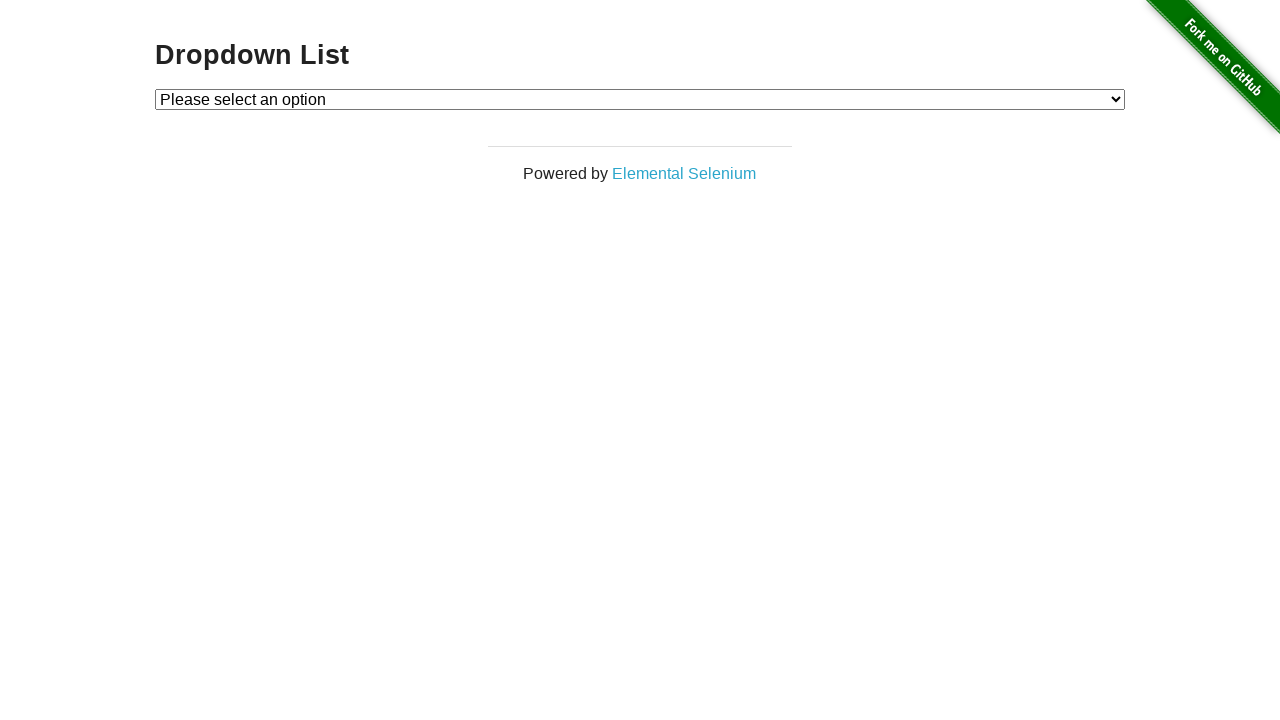

Verified second option is 'Option 1'
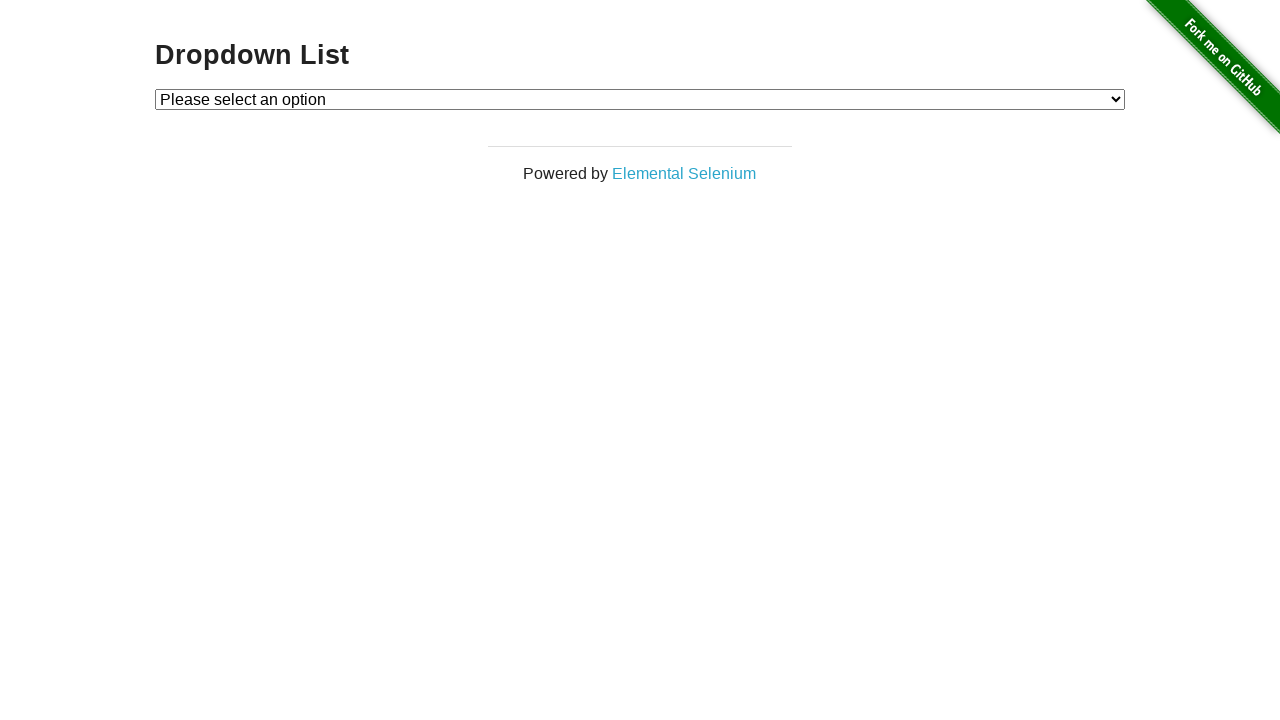

Verified third option is 'Option 2'
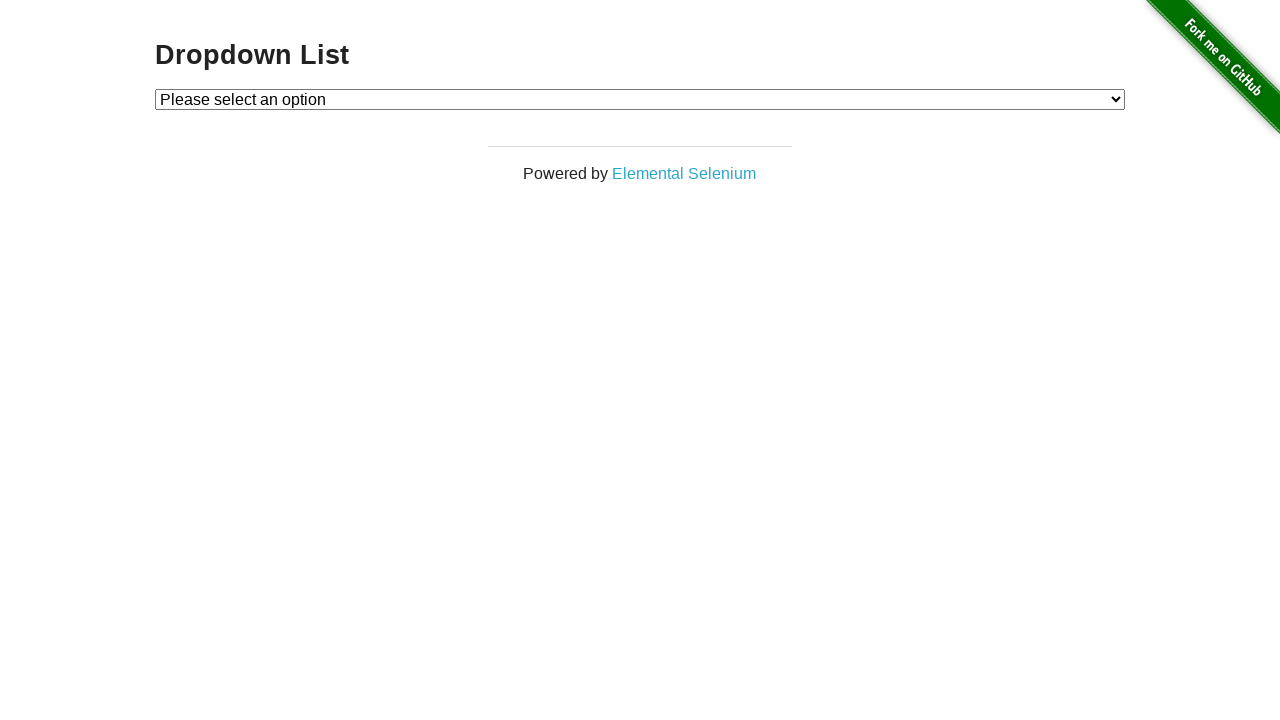

Selected dropdown option at index 1 (Option 1) on #dropdown
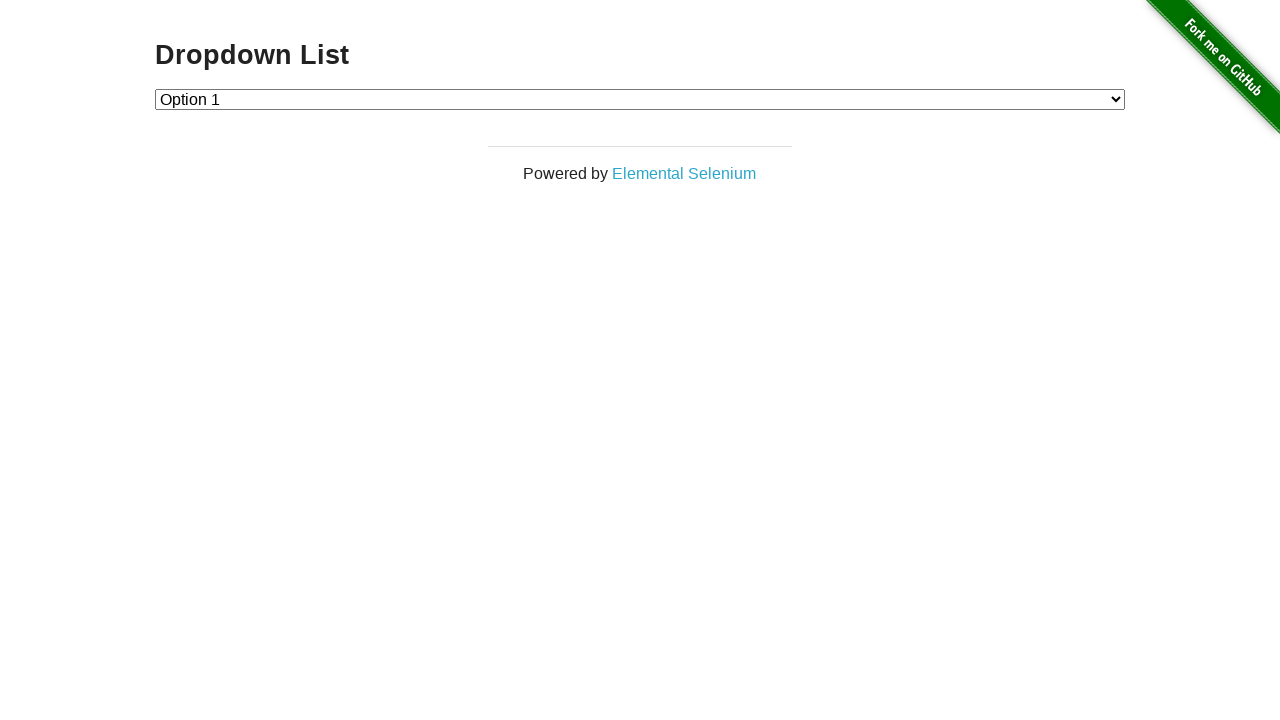

Retrieved selected dropdown value
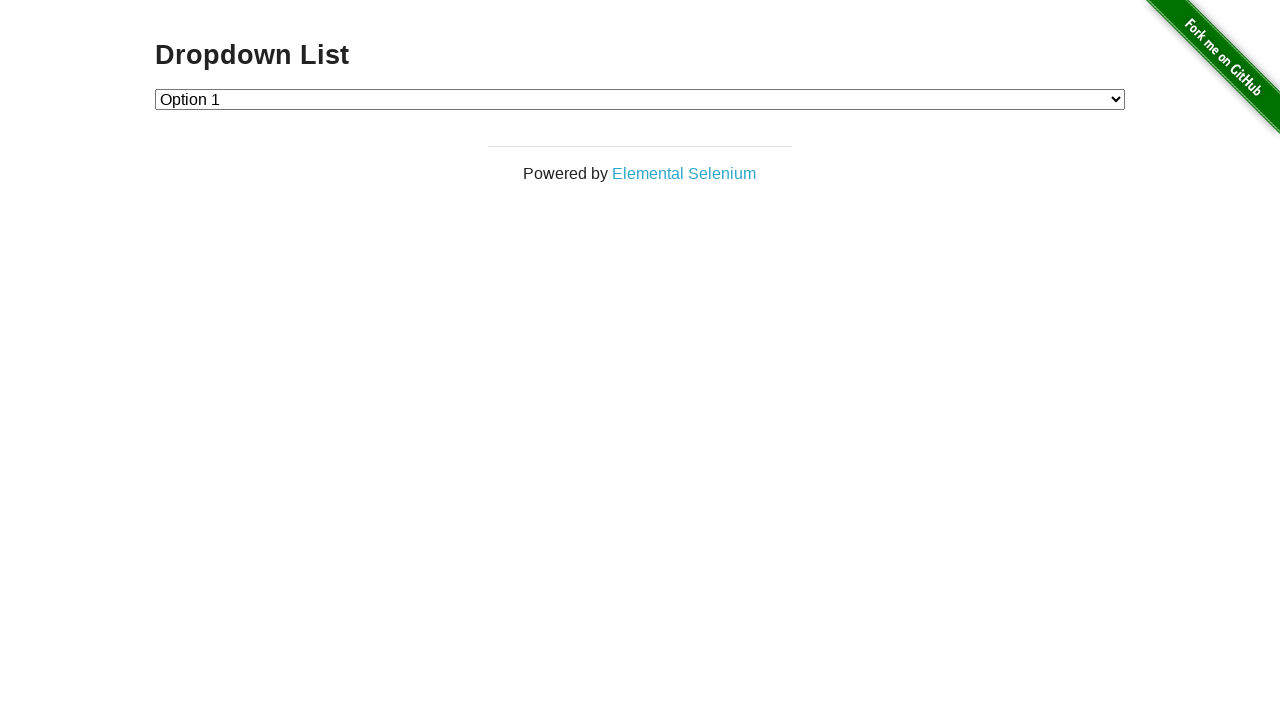

Retrieved text content of selected option
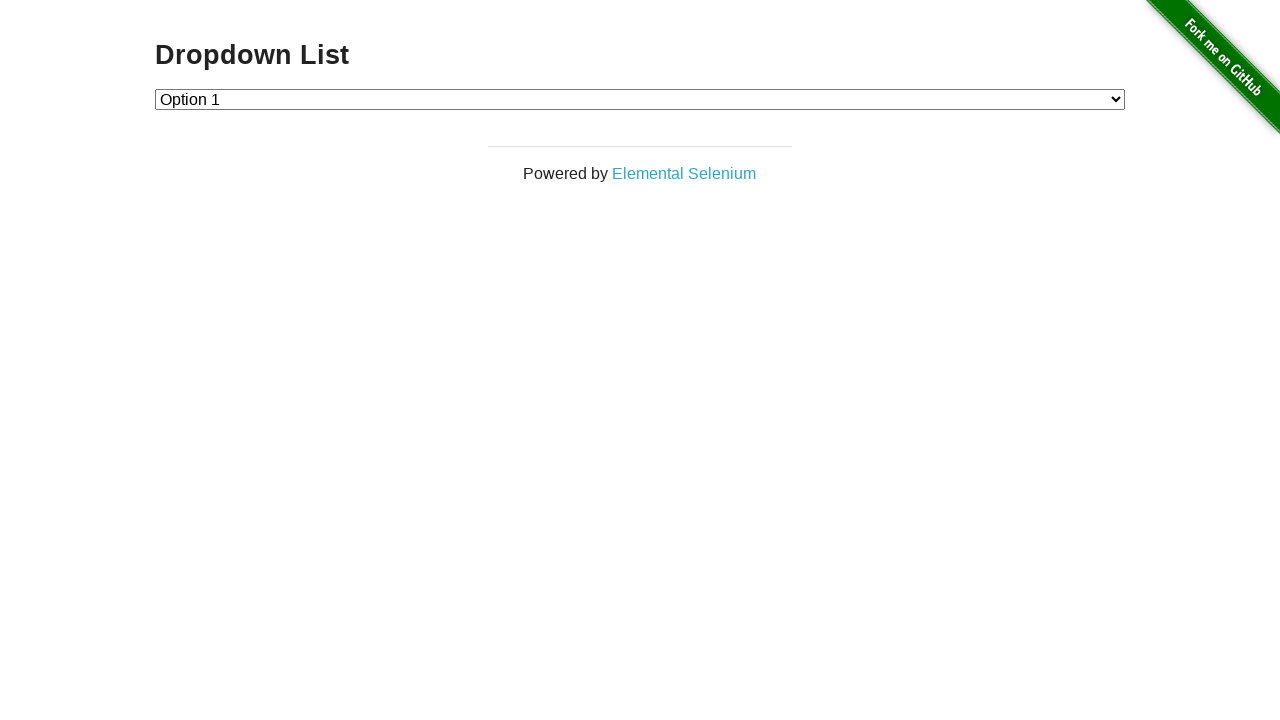

Verified selected option text is 'Option 1'
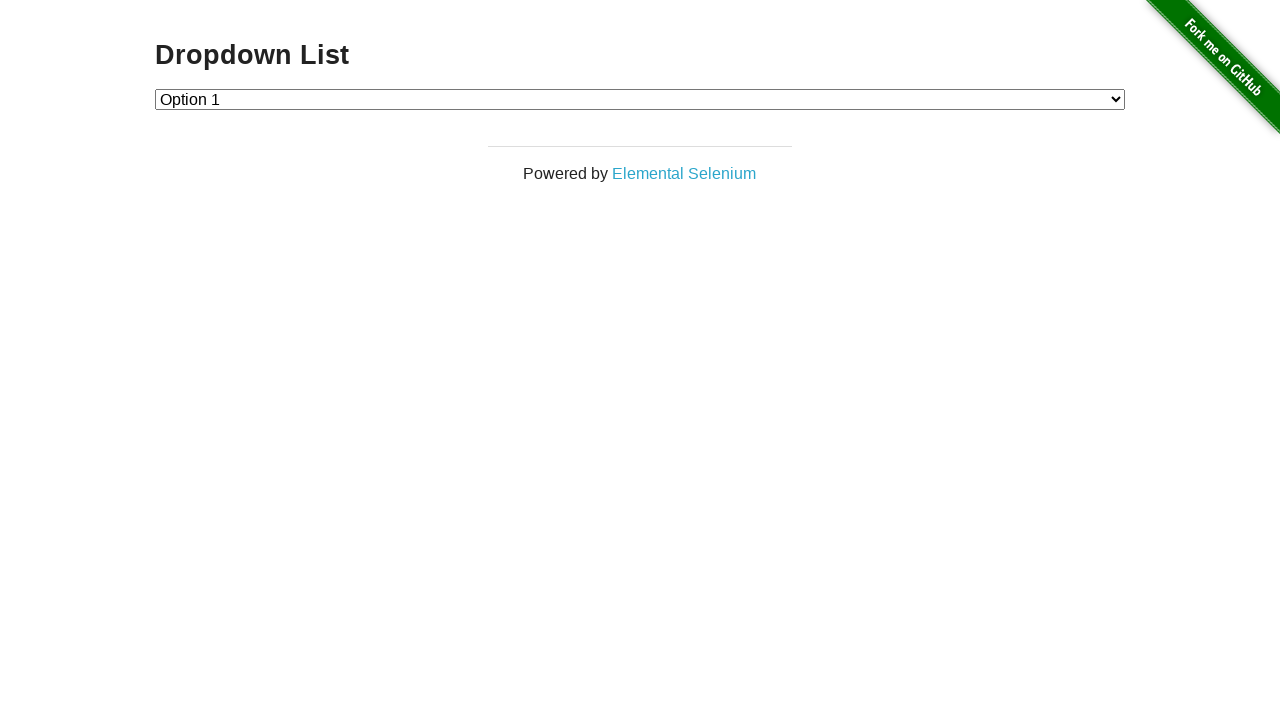

Selected dropdown option at index 2 (Option 2) on #dropdown
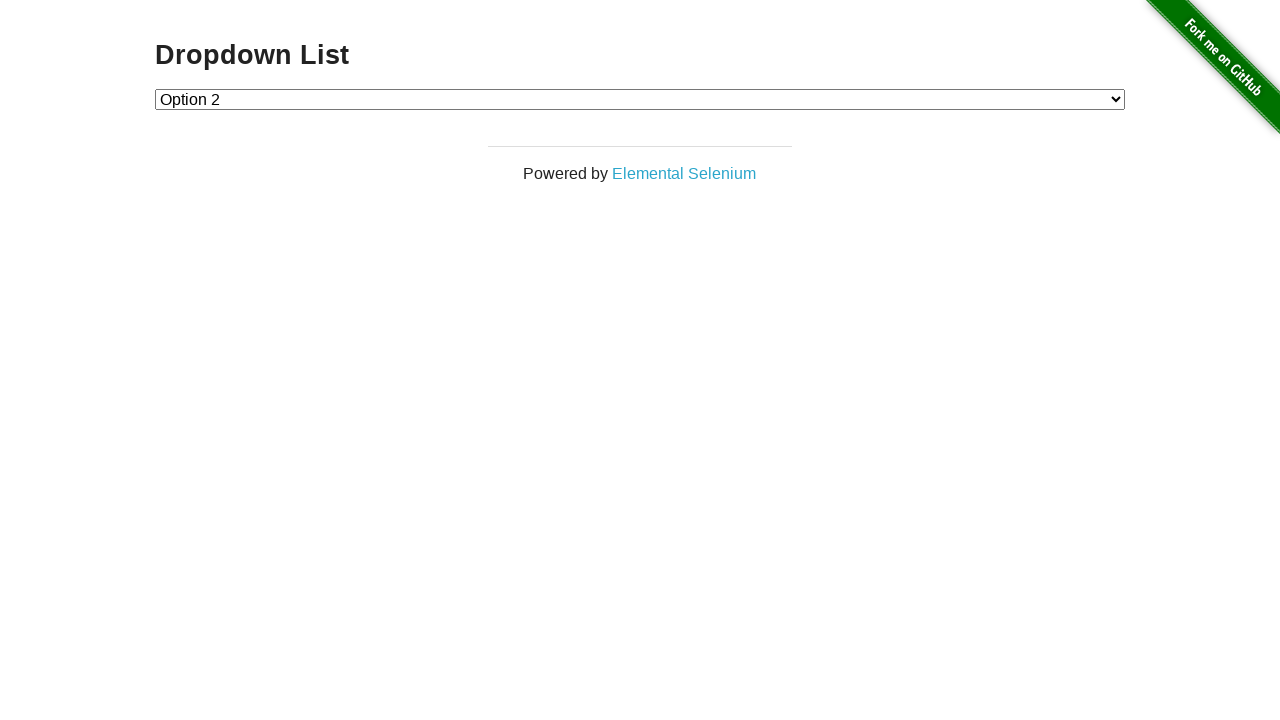

Retrieved selected dropdown value
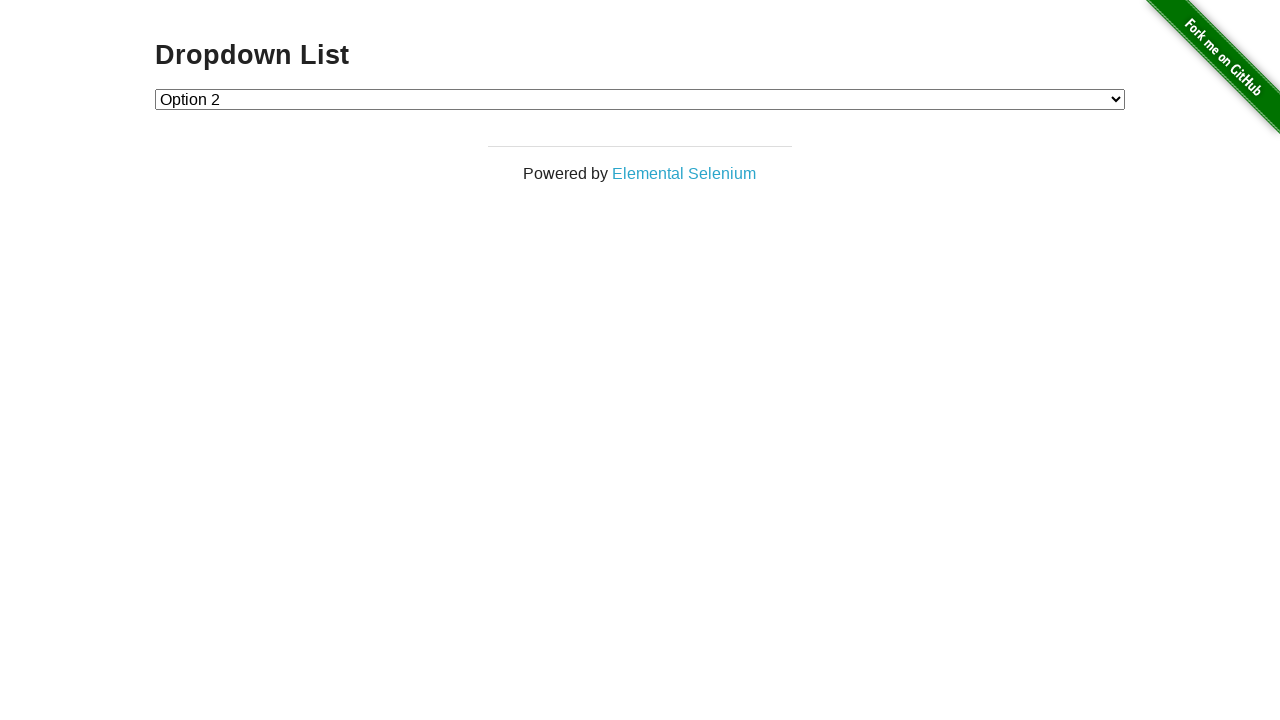

Retrieved text content of selected option
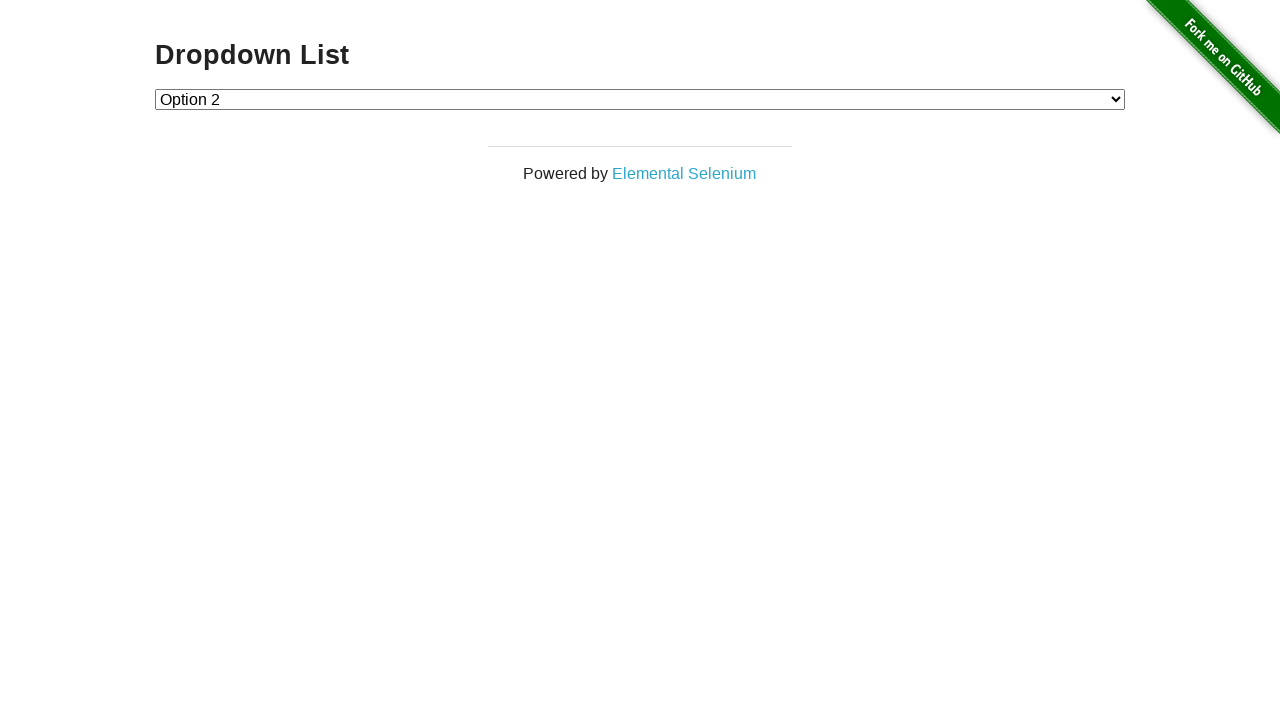

Verified selected option text is 'Option 2'
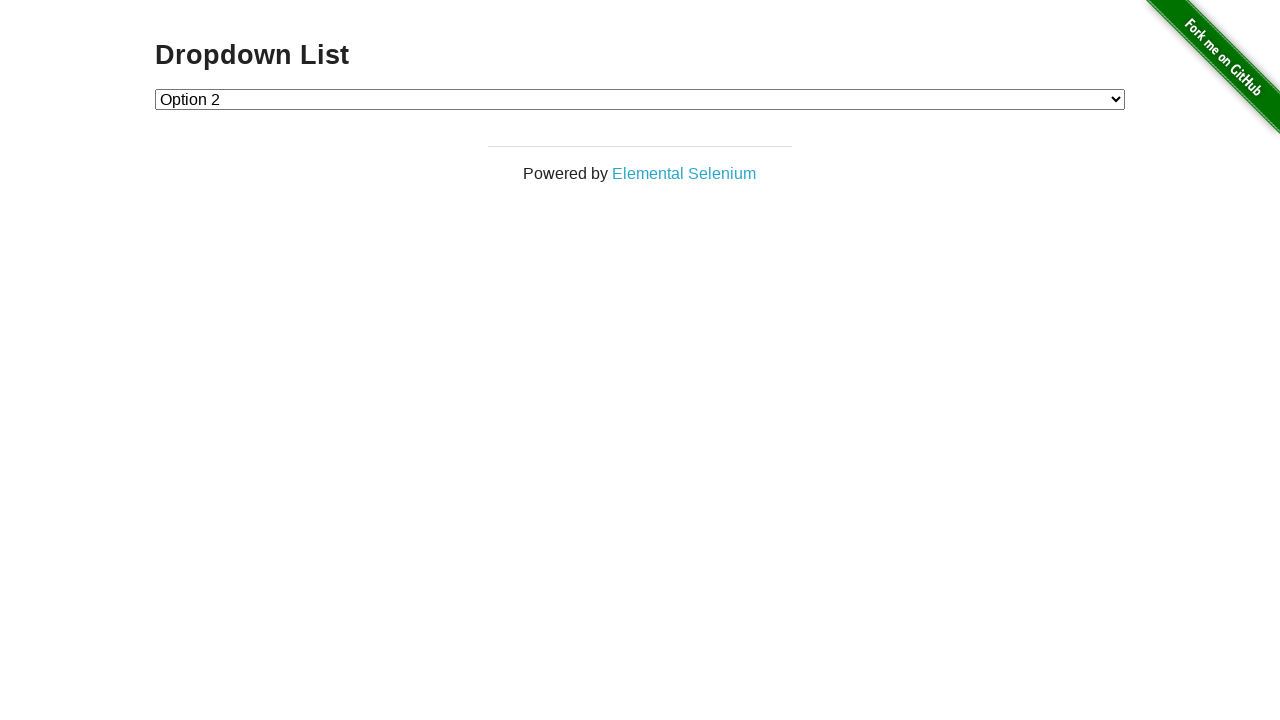

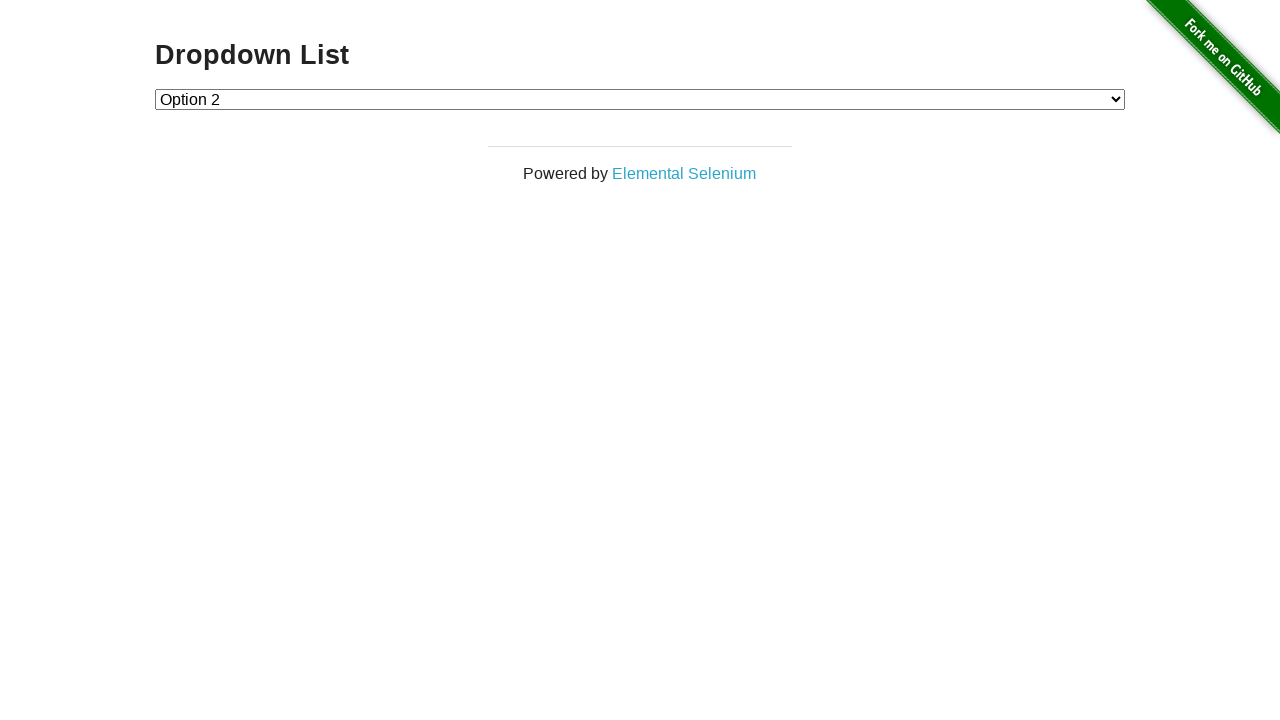